Searches the Property Tax Appeal Board (PTAB) website by entering a PIN and submitting the form

Starting URL: http://www.ptab.illinois.gov/asi/default.asp

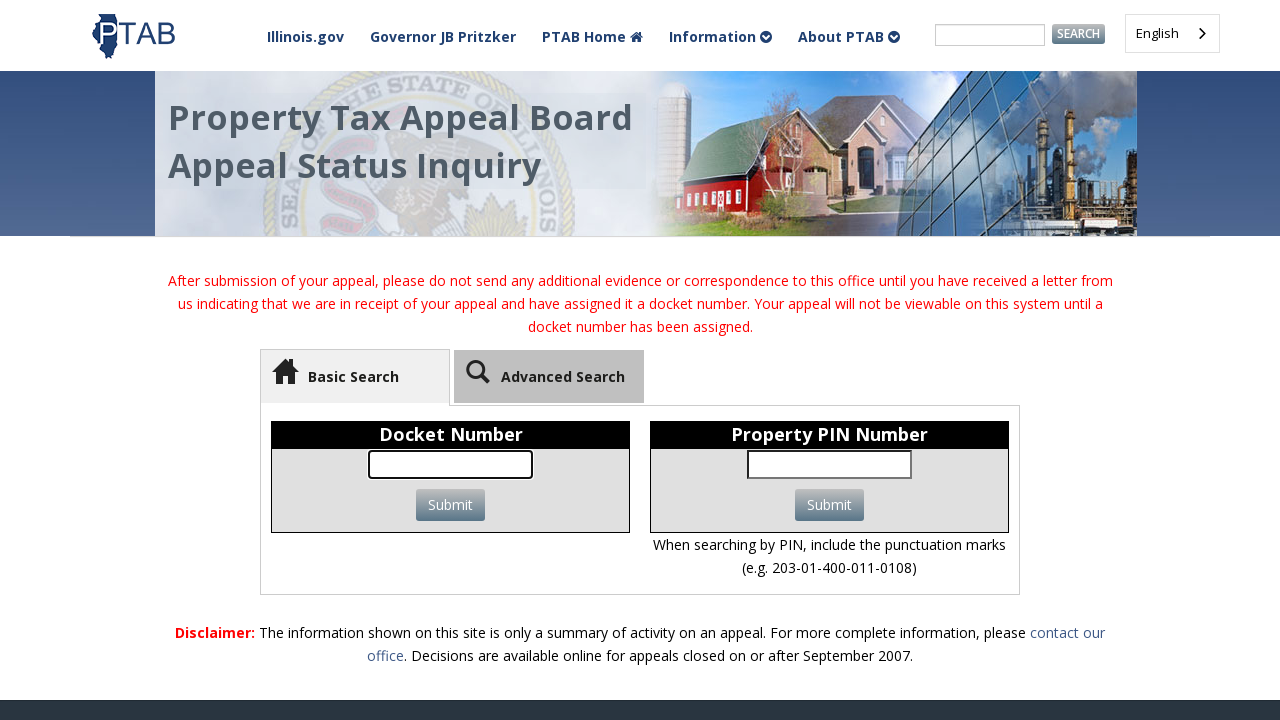

Filled PIN field with '12-34-567-890-1234' on #PropPin
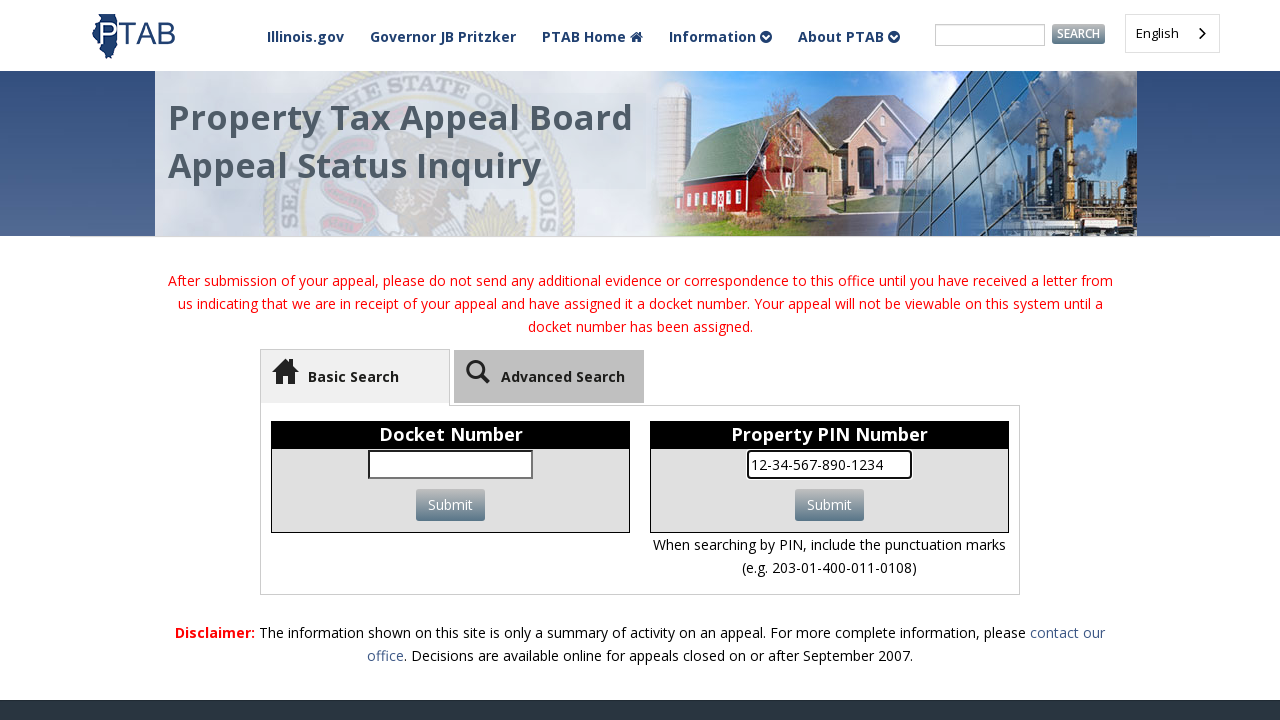

Submitted PTAB search form by pressing Enter on #PropPin
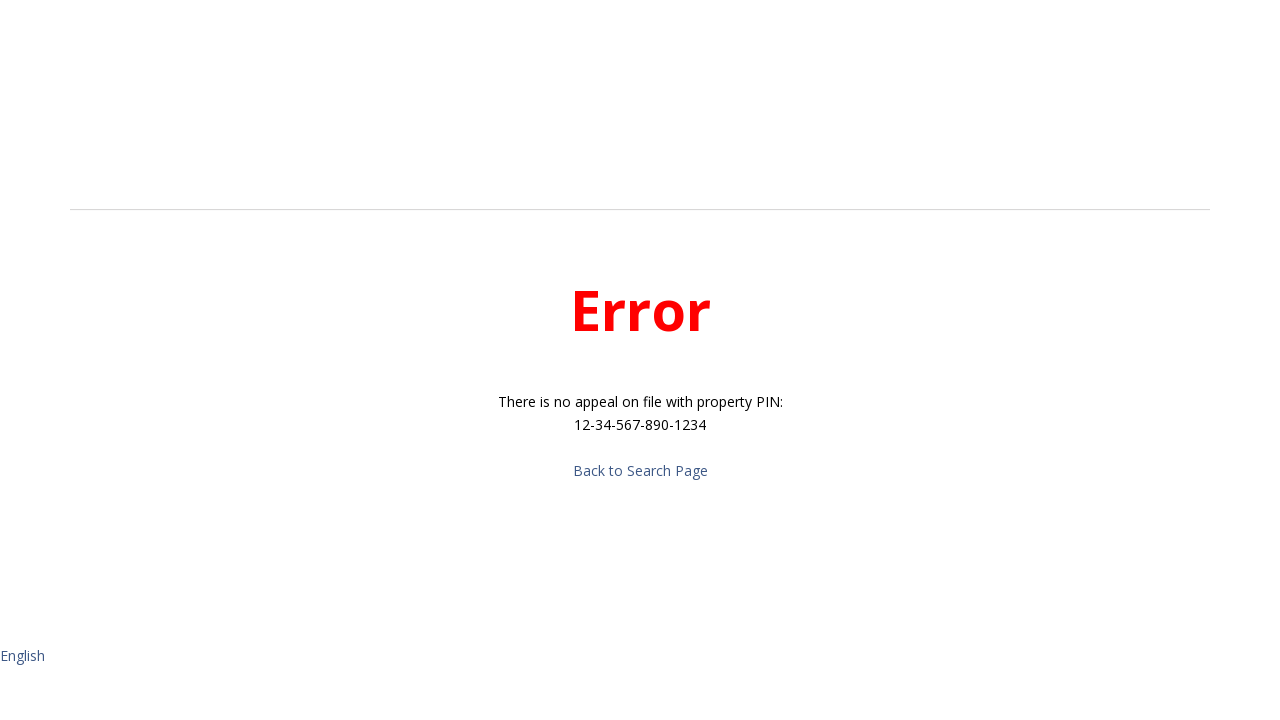

Search results loaded and network idle
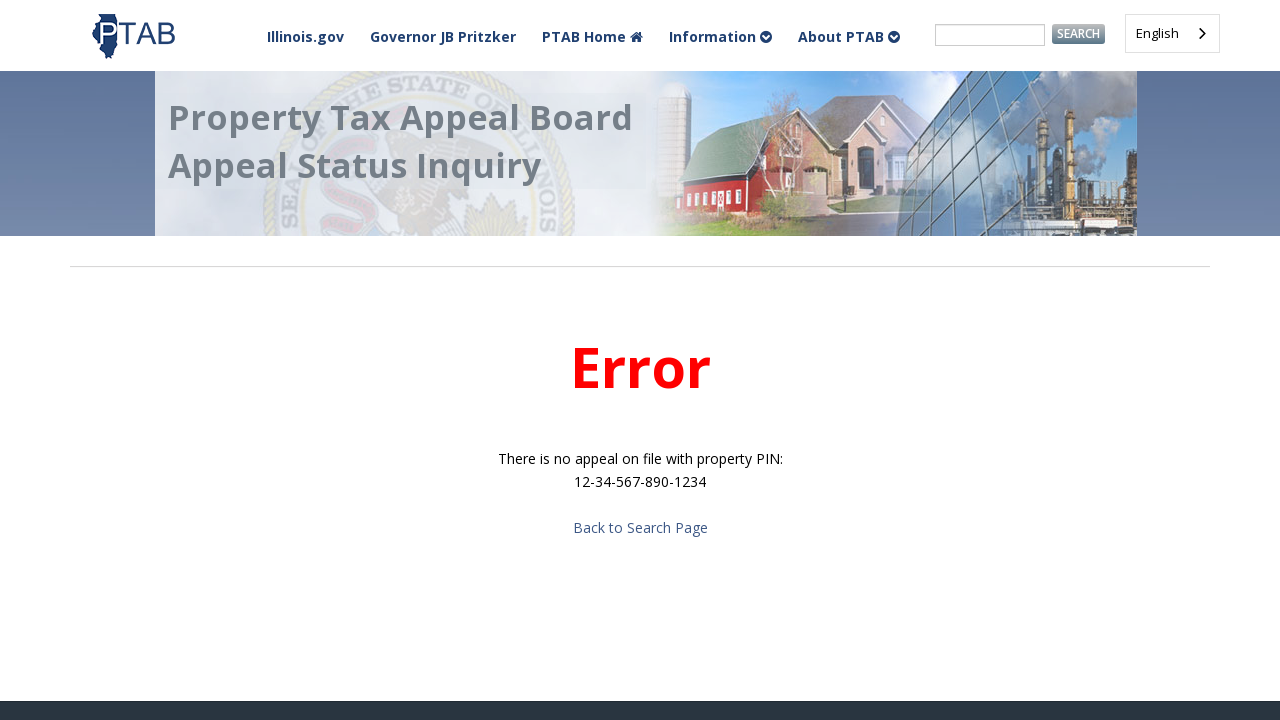

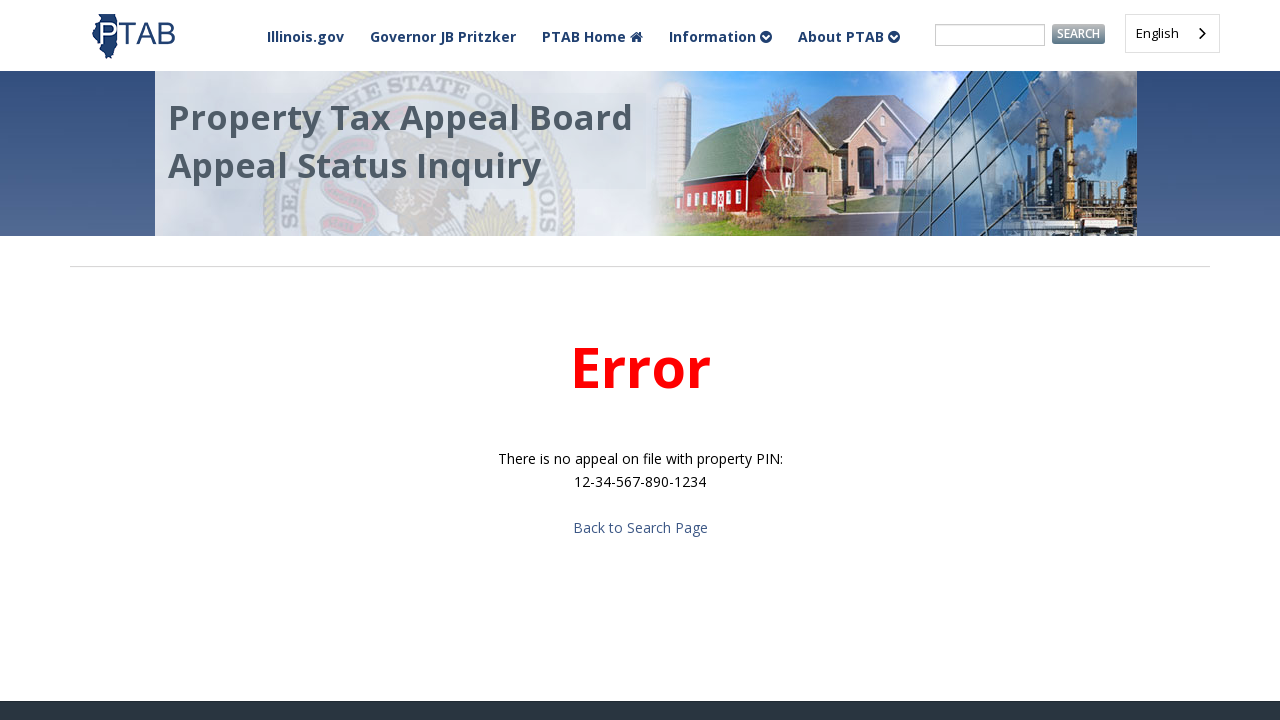